Simple navigation test that opens the GeeksforGeeks homepage

Starting URL: https://www.geeksforgeeks.org/

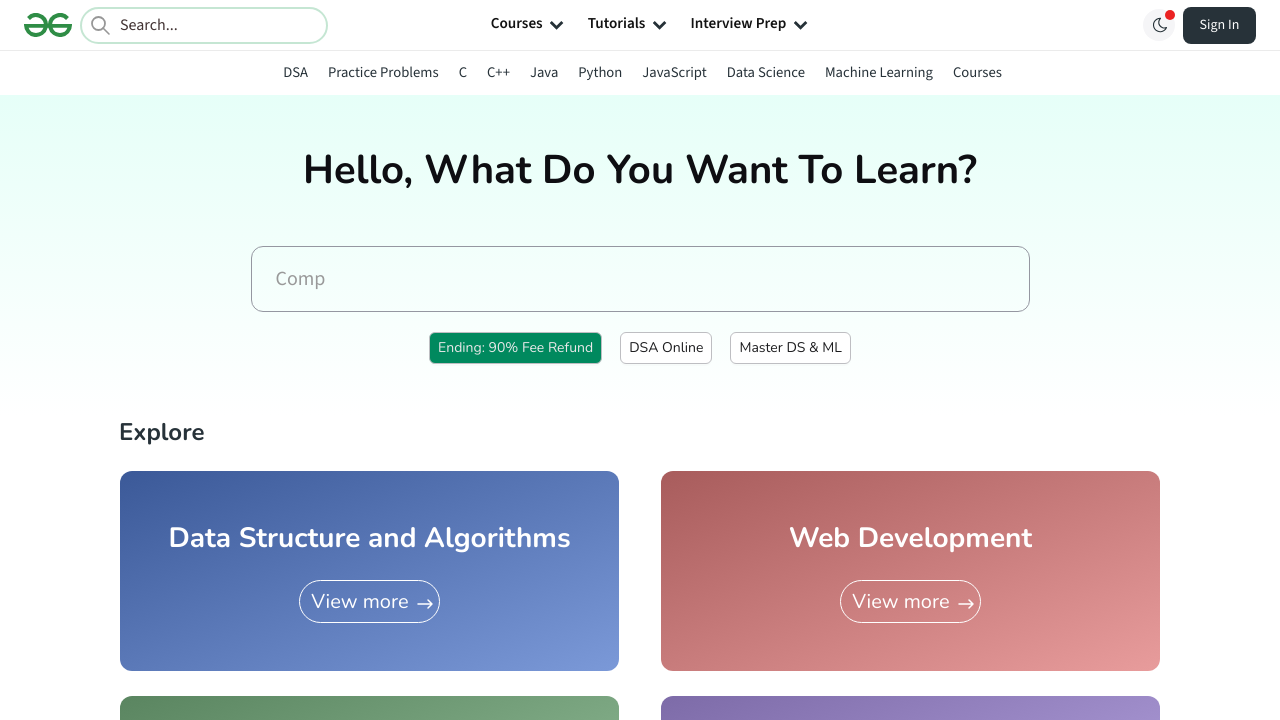

GeeksforGeeks homepage loaded (DOM content ready)
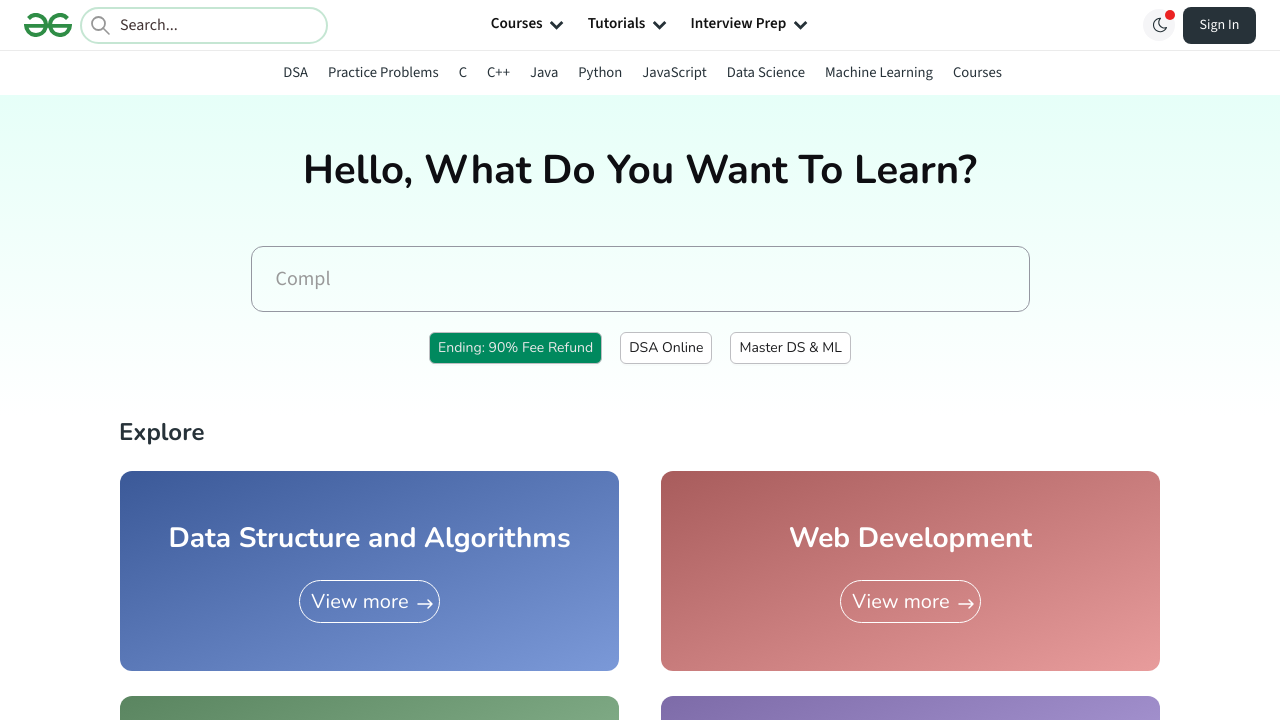

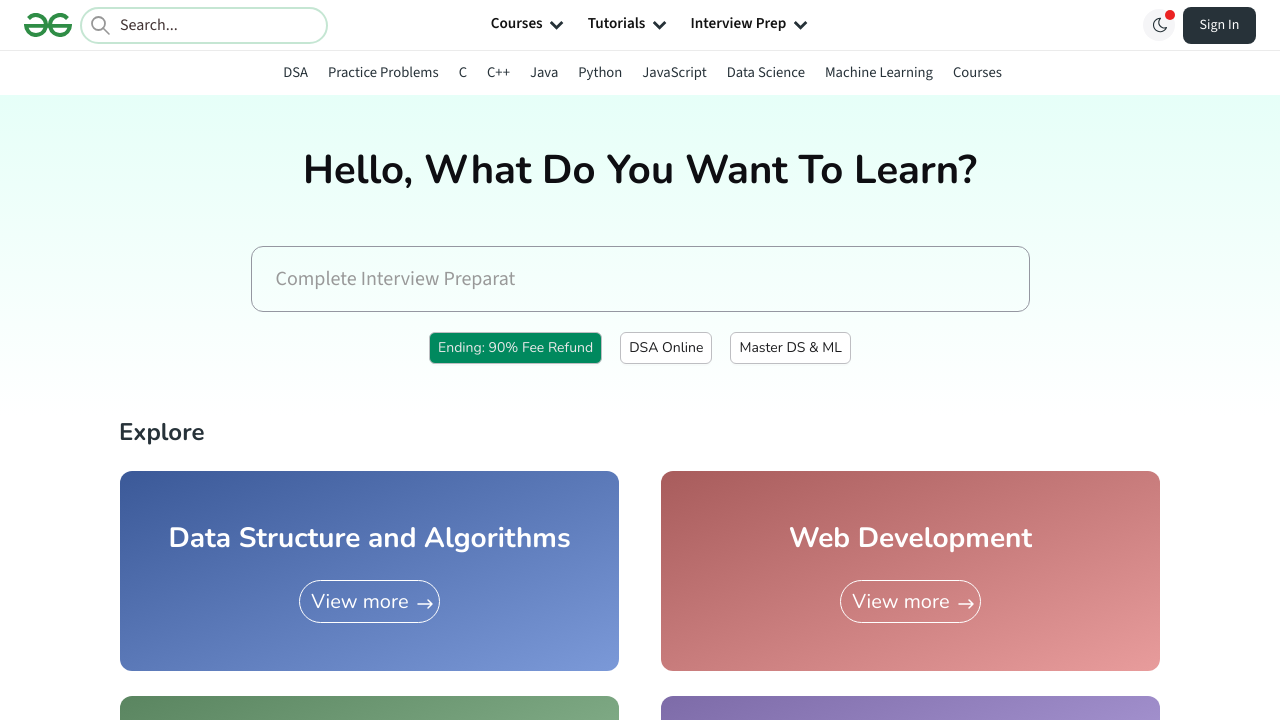